Tests dropdown selection functionality by selecting options using different methods (visible text, index, and value) and verifying the selected options

Starting URL: https://demoqa.com/select-menu

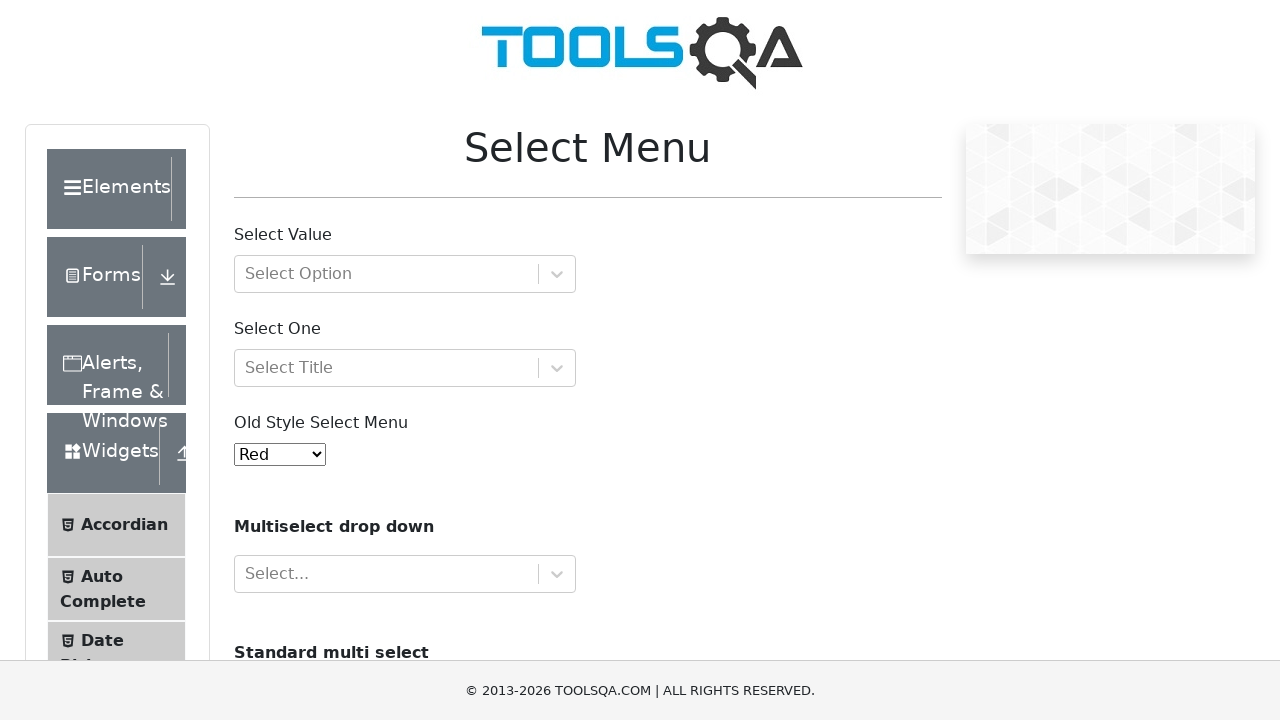

Located the select dropdown element with id 'oldSelectMenu'
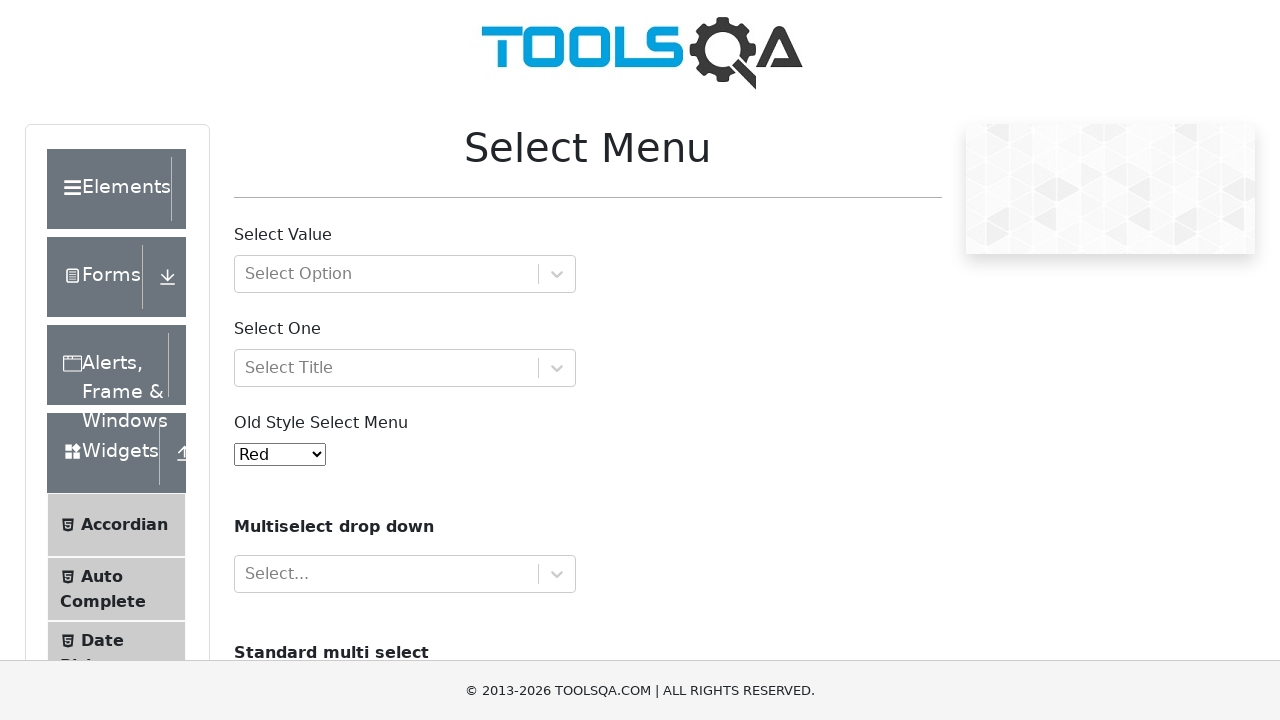

Retrieved initial selected option: Red
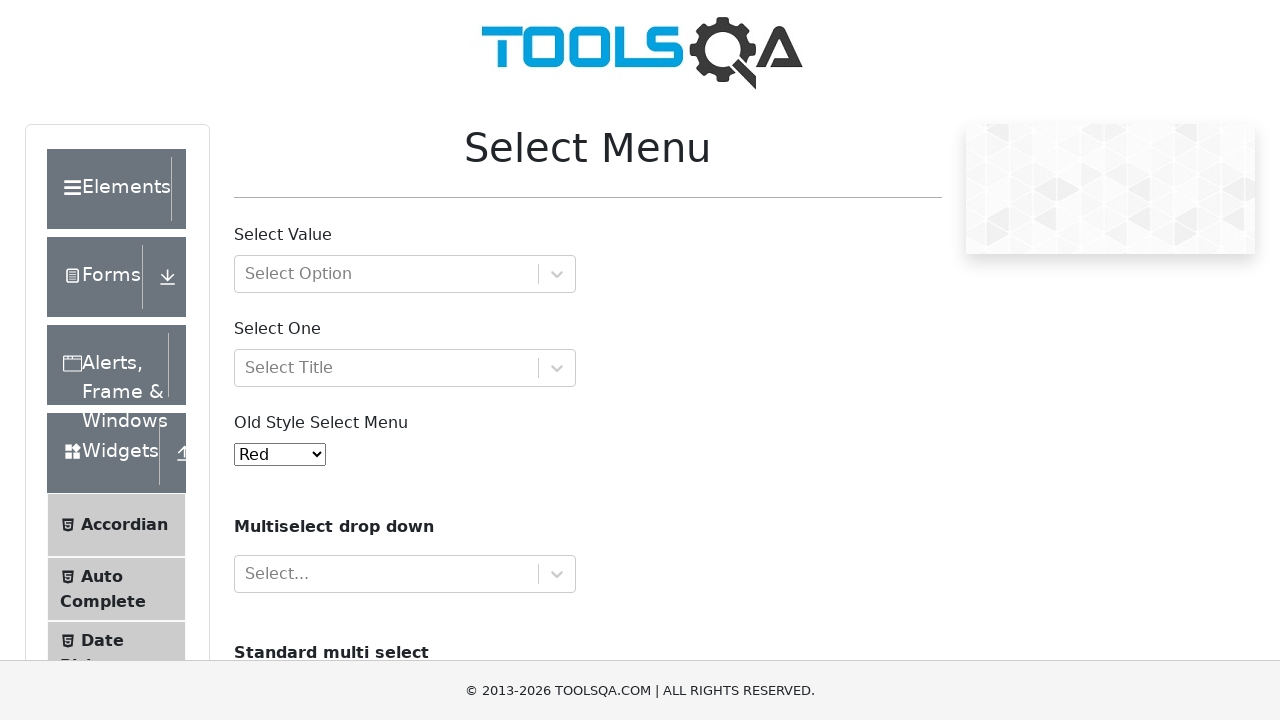

Verified initial selected option is Red
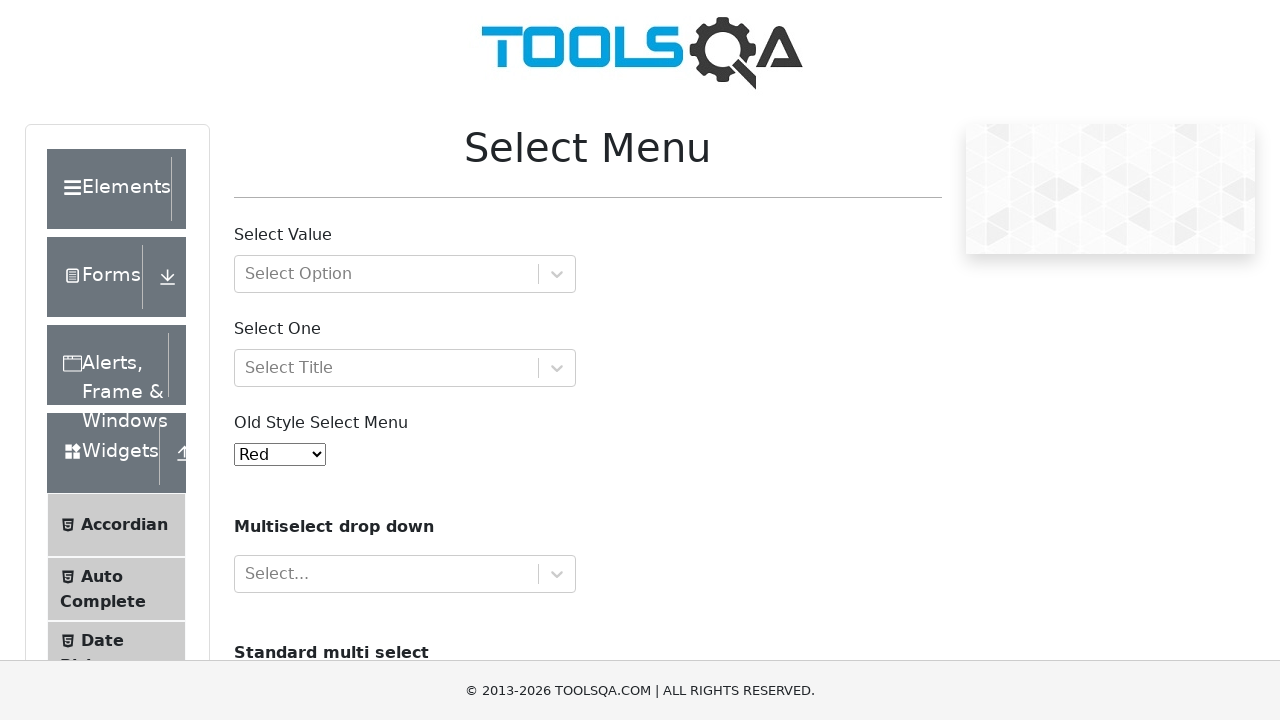

Selected Yellow from dropdown using label on #oldSelectMenu
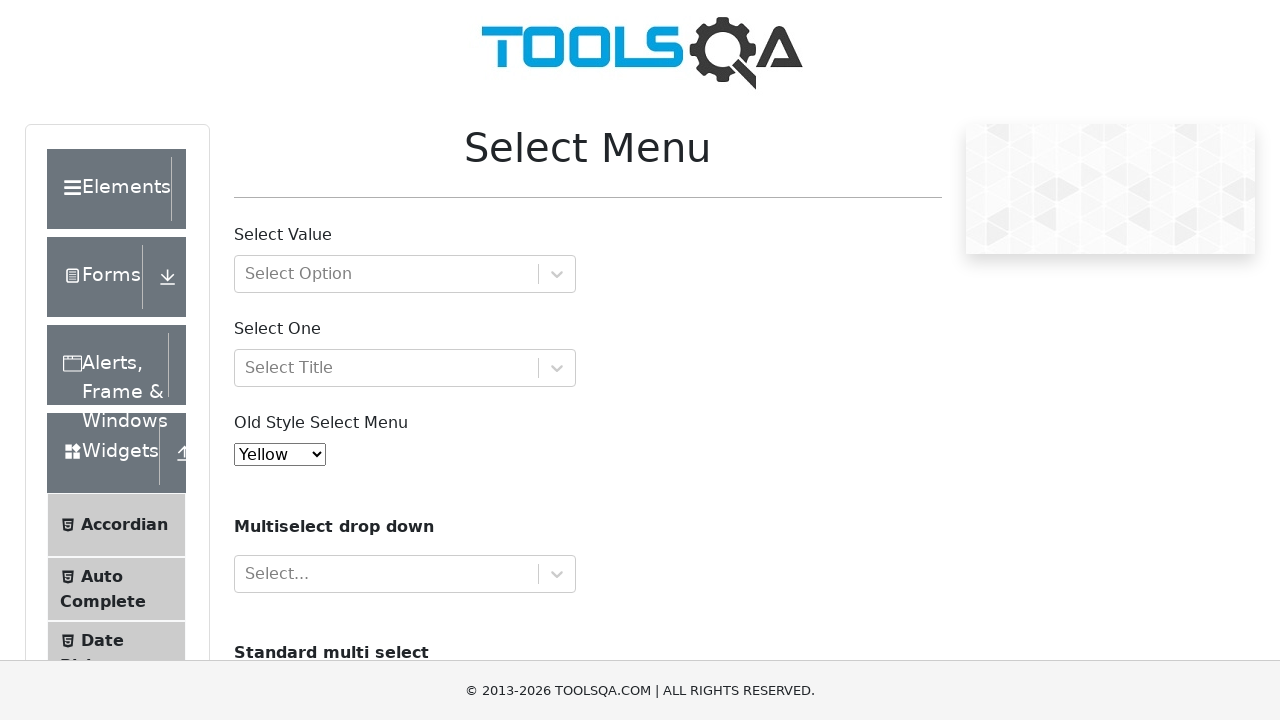

Retrieved selected option after Yellow selection: Yellow
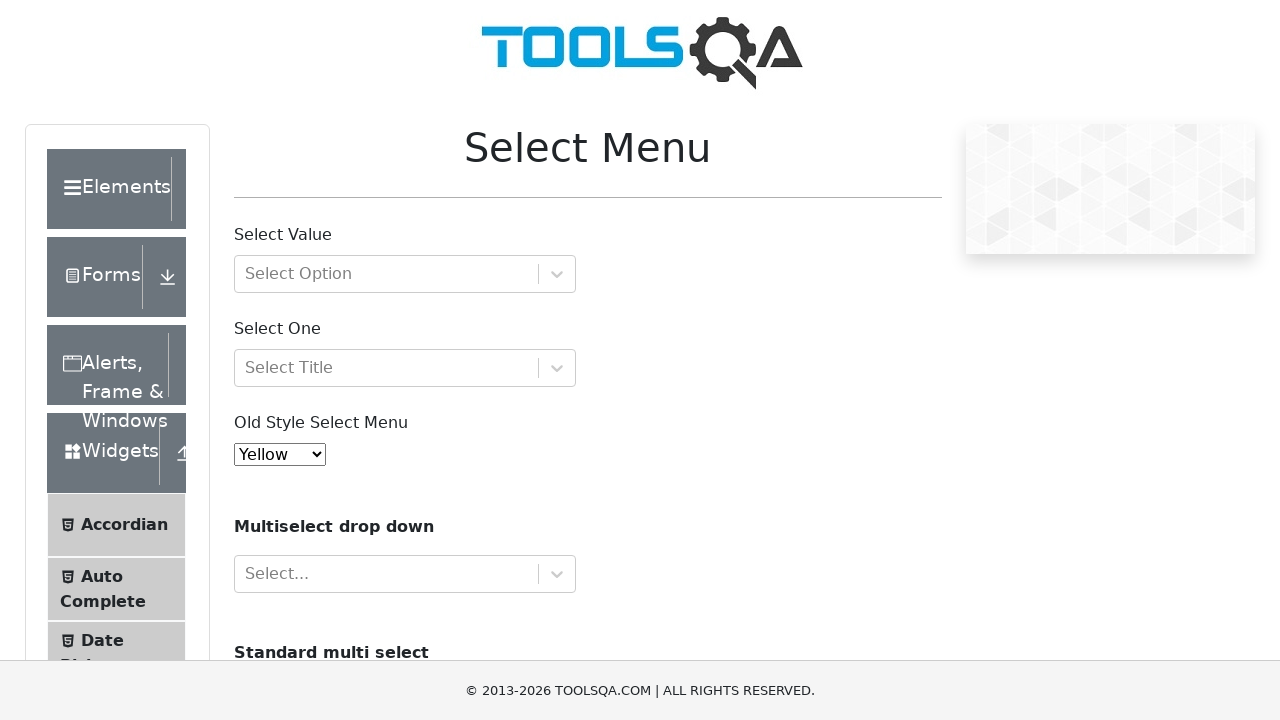

Verified that Yellow was successfully selected
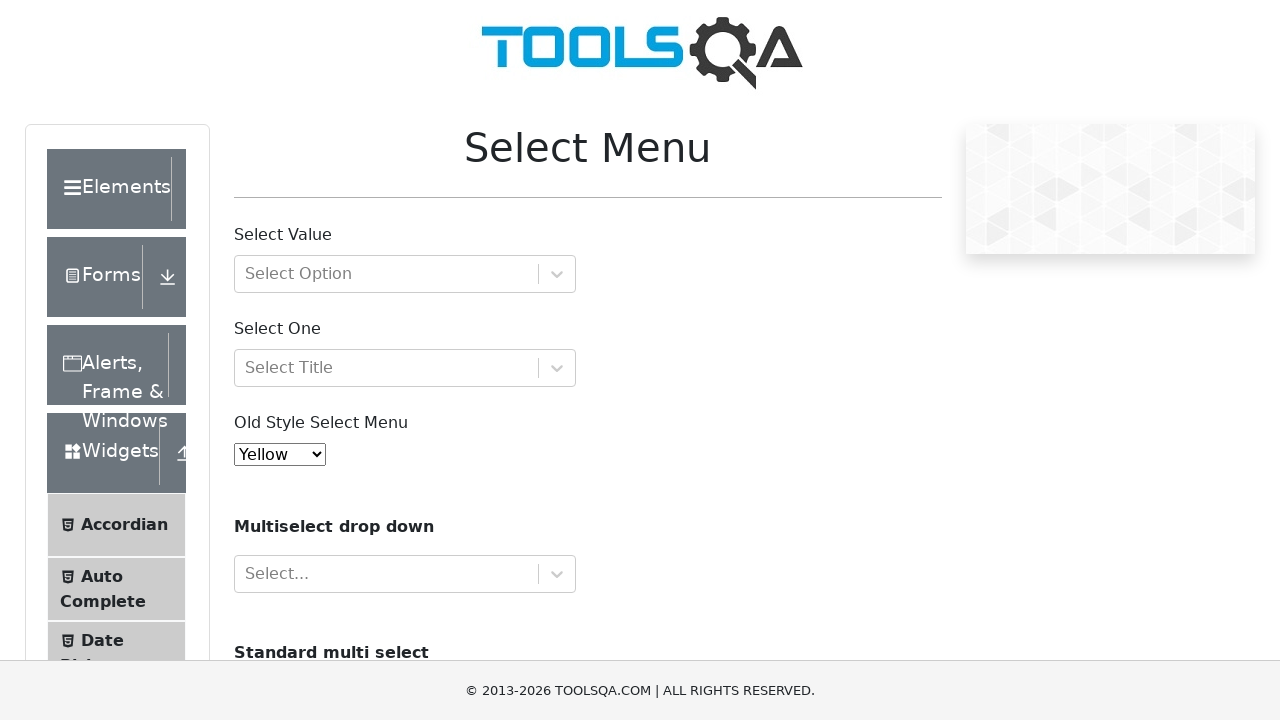

Retrieved all dropdown options: ['Red', 'Blue', 'Green', 'Yellow', 'Purple', 'Black', 'White', 'Voilet', 'Indigo', 'Magenta', 'Aqua']
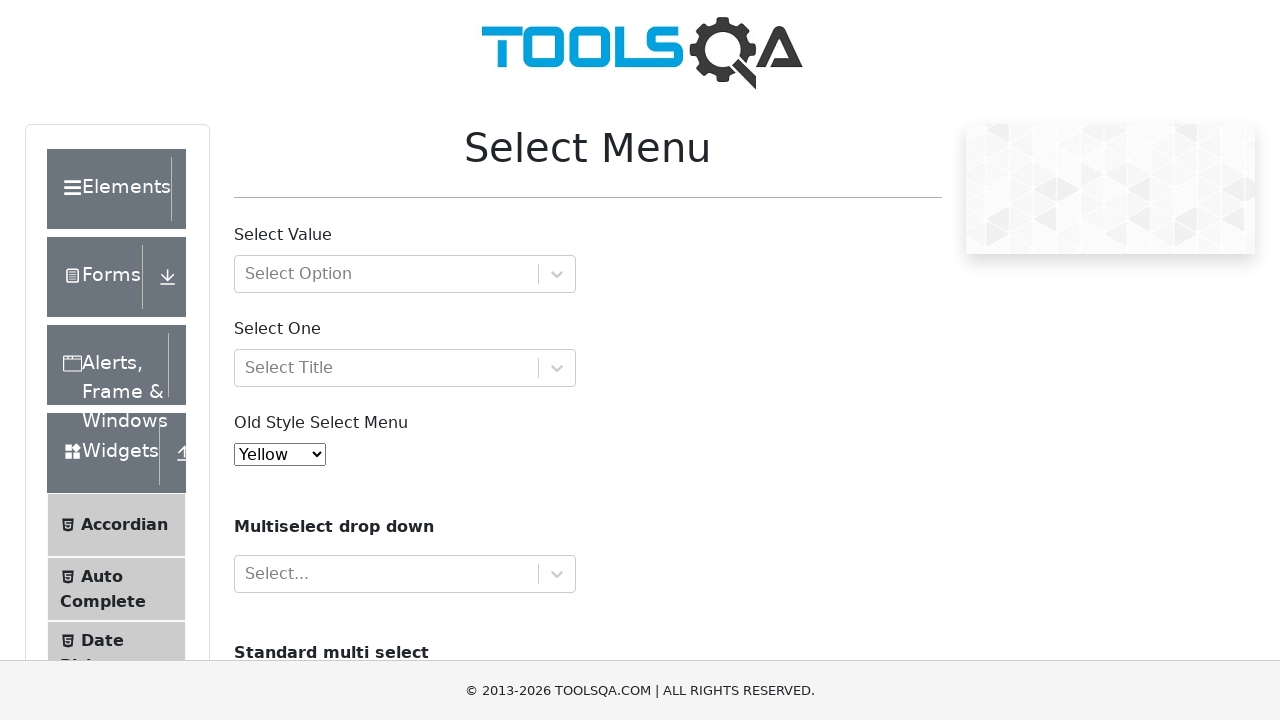

Selected Purple from dropdown using label on #oldSelectMenu
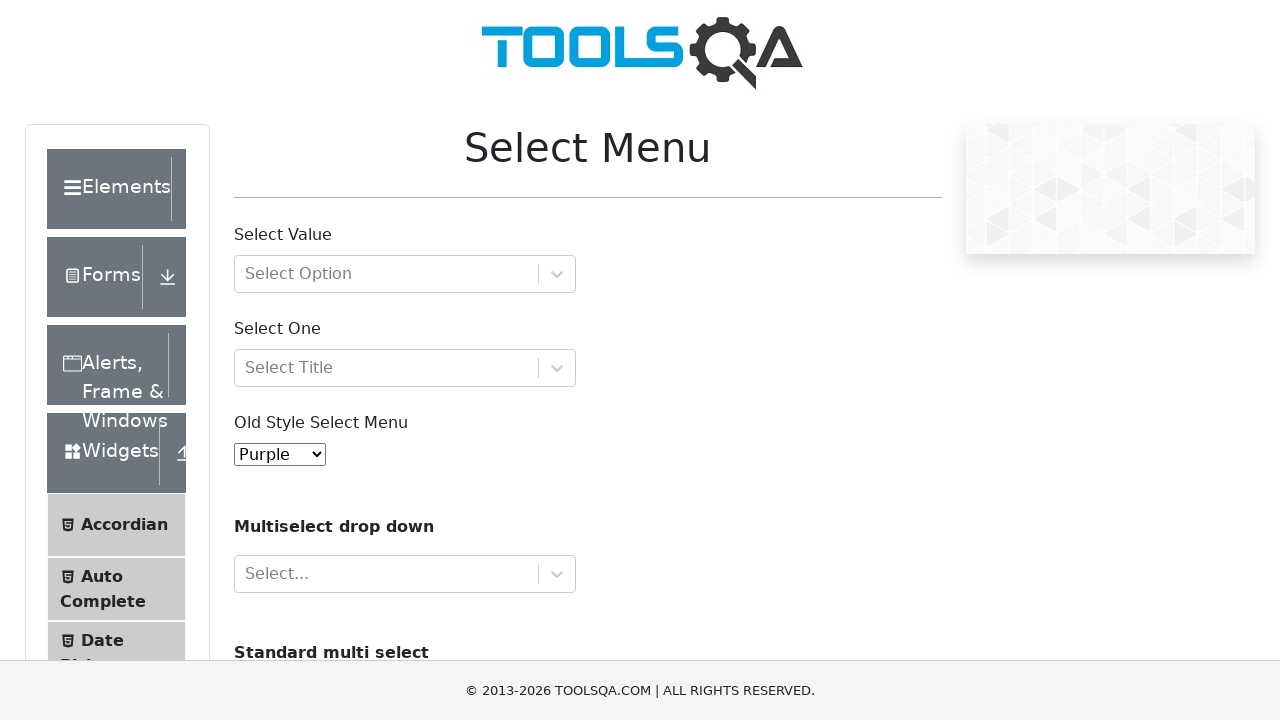

Retrieved selected option after Purple selection: Purple
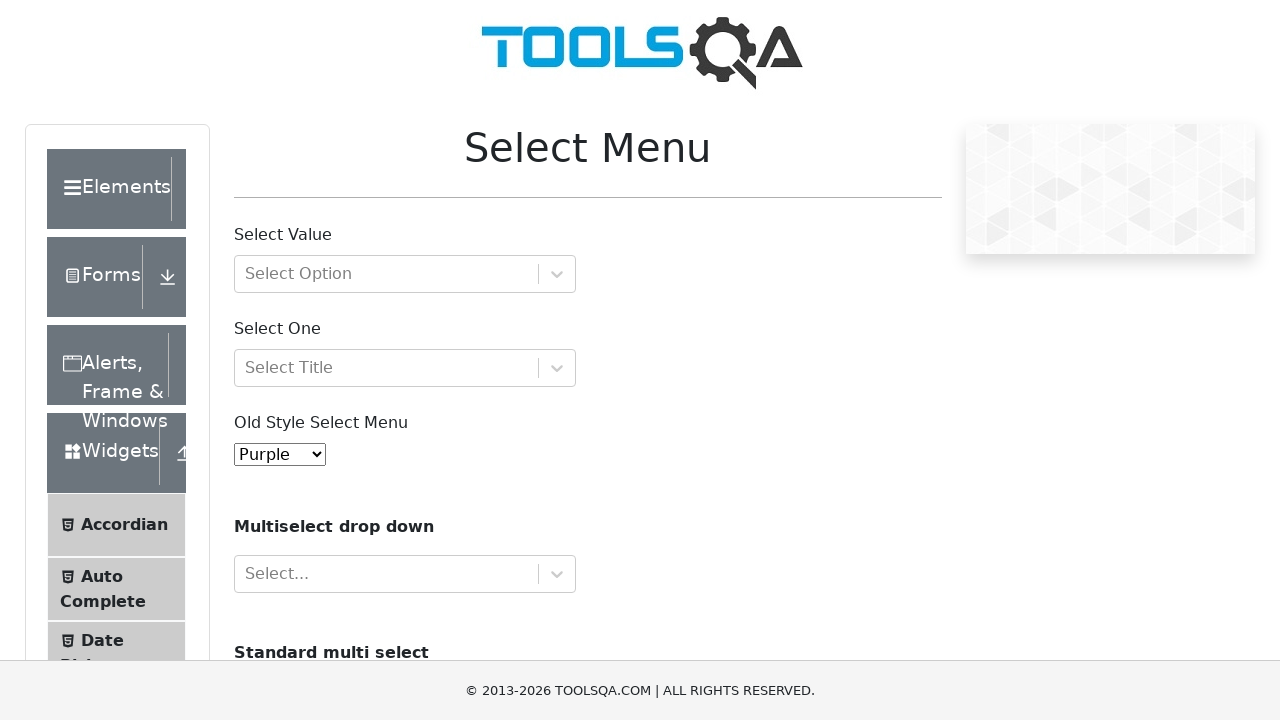

Verified that Purple was successfully selected
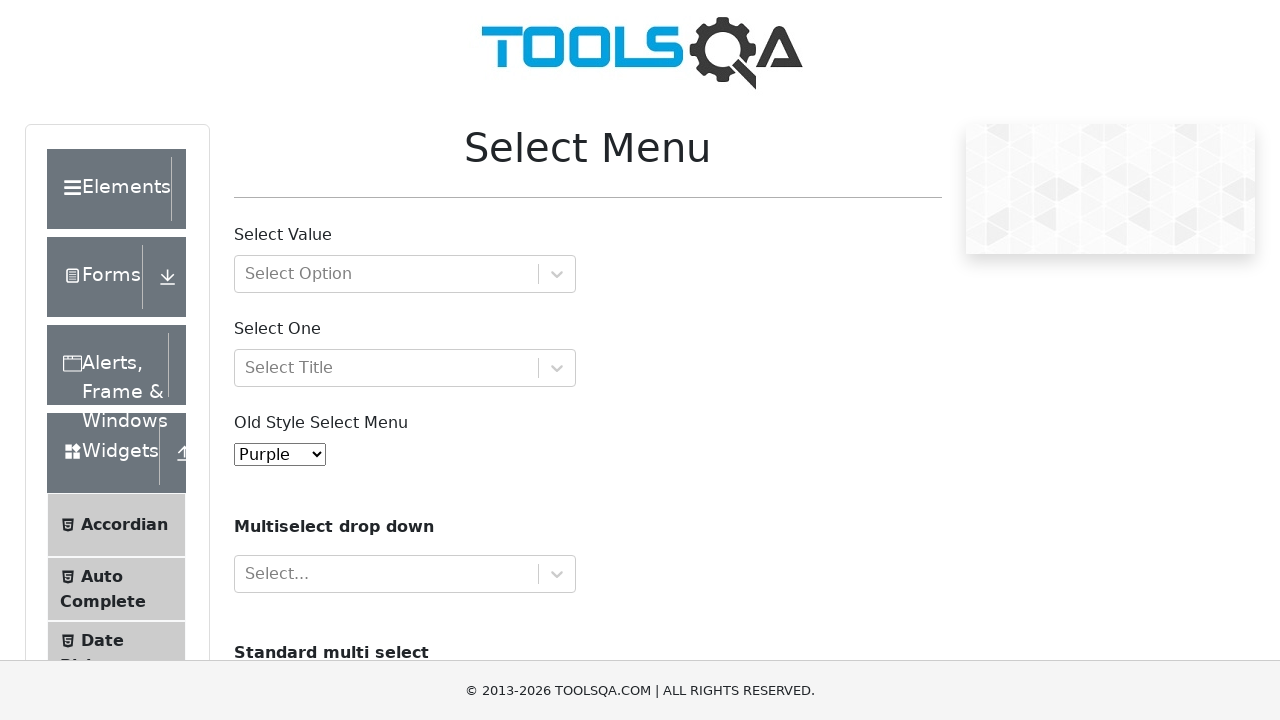

Selected option at index 1 from dropdown on #oldSelectMenu
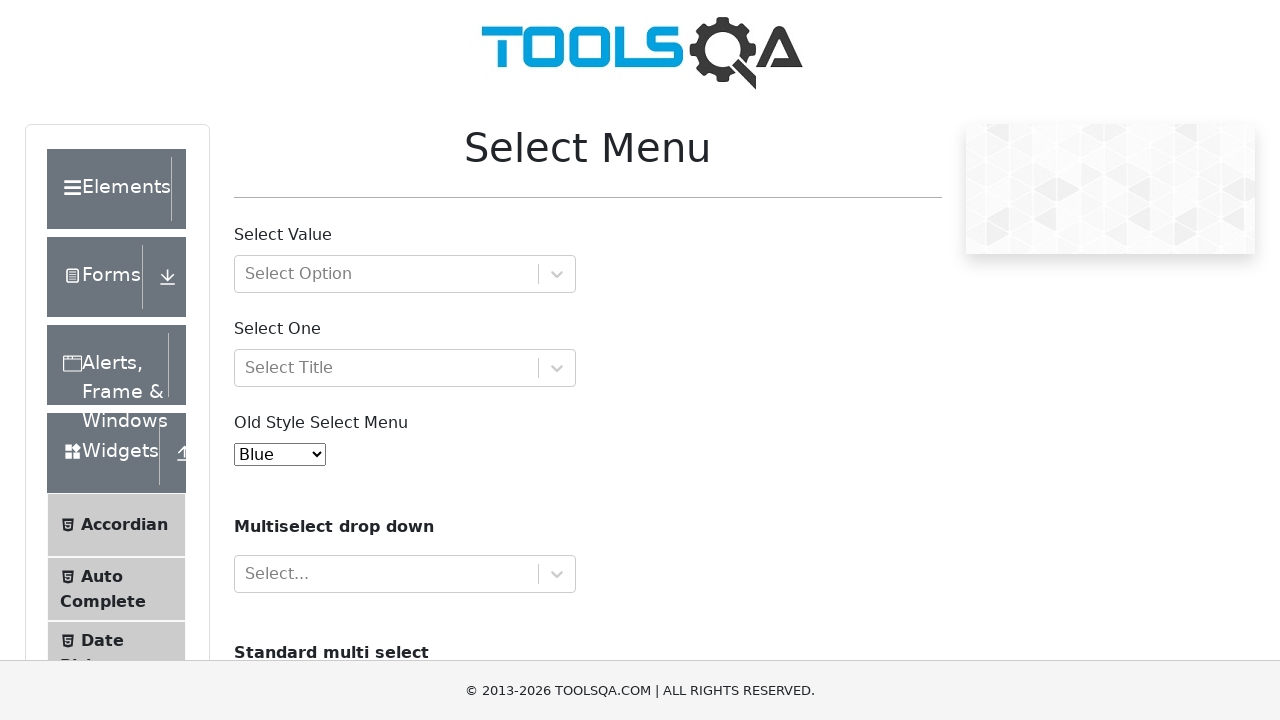

Retrieved selected option after index selection: Blue
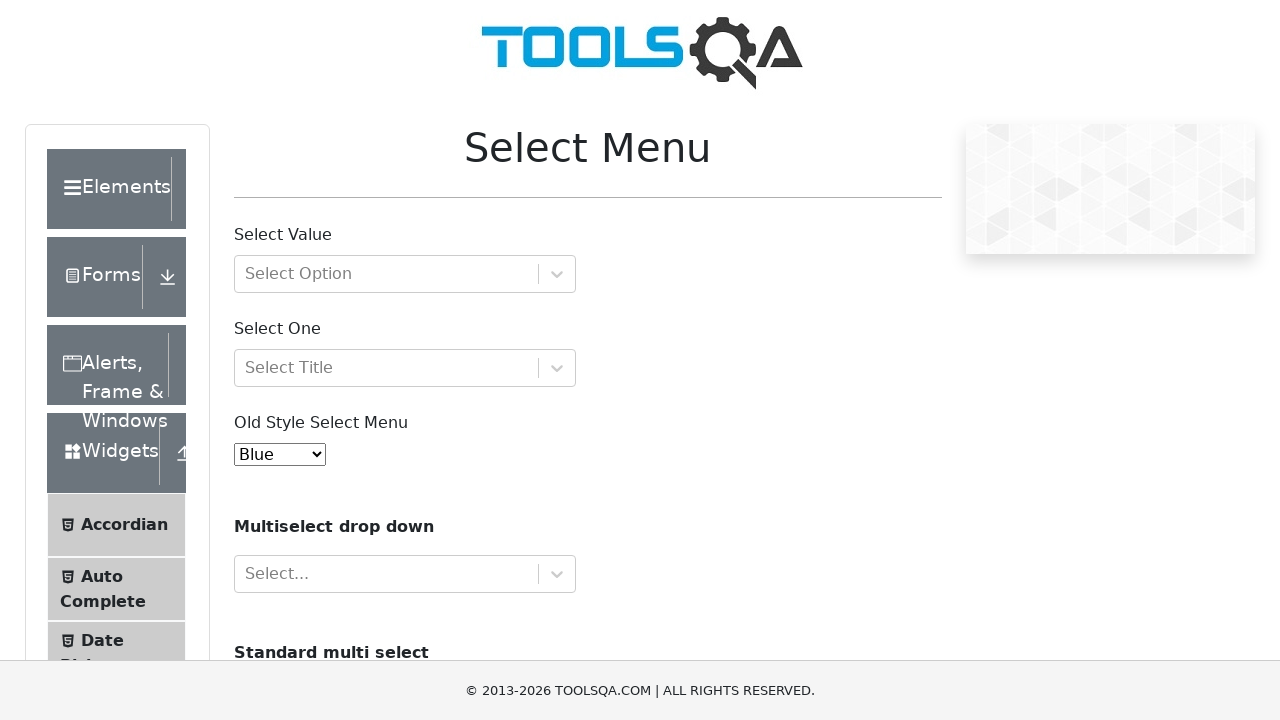

Verified that Blue was successfully selected by index
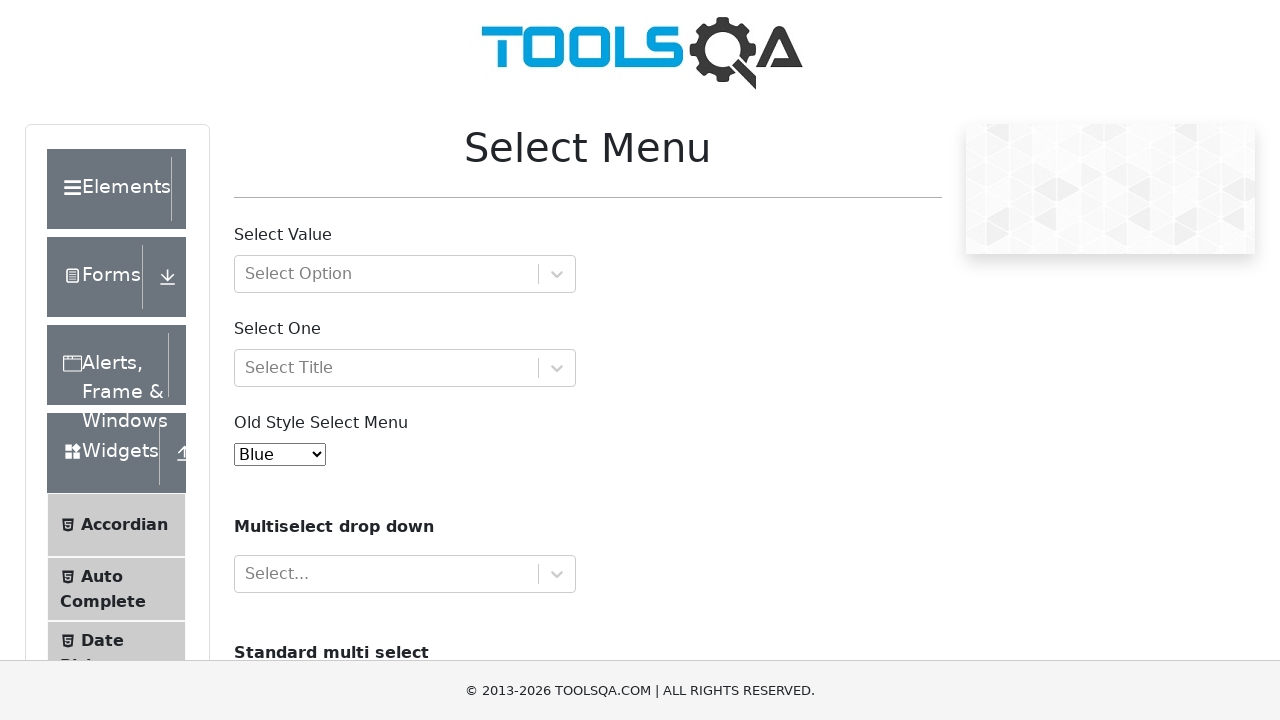

Selected option with value '5' from dropdown on #oldSelectMenu
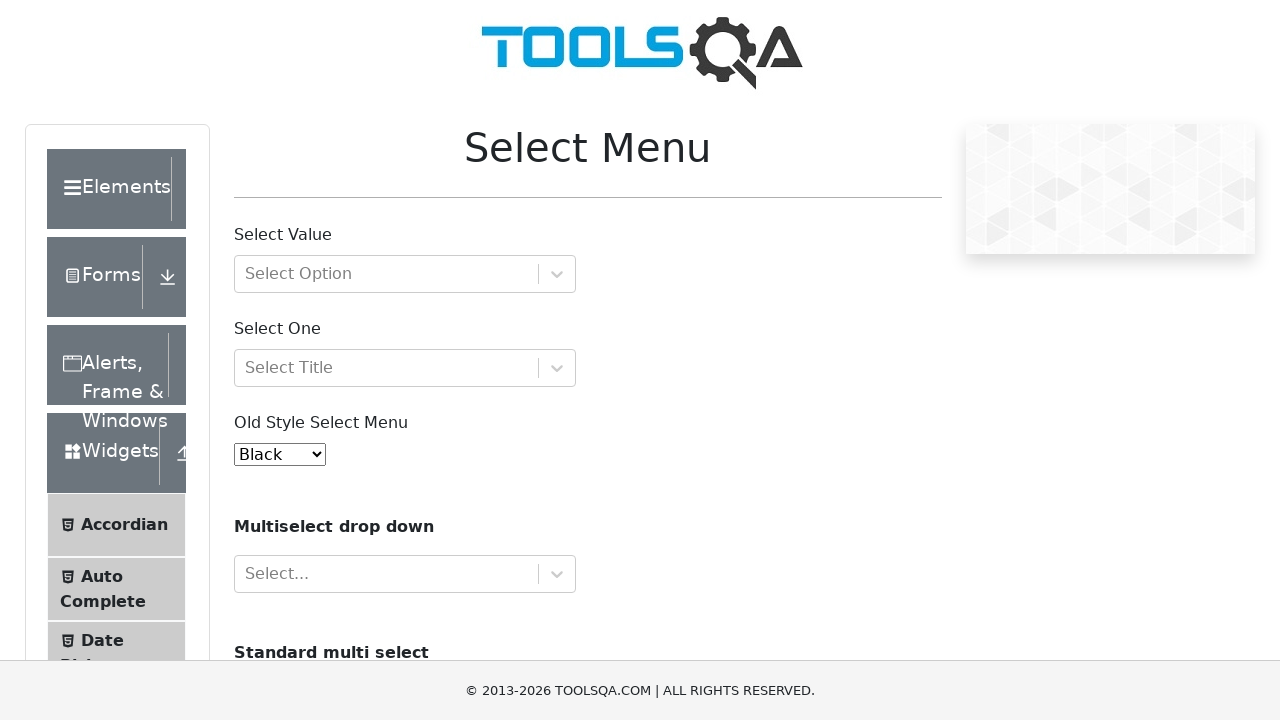

Retrieved selected option after value selection: Black
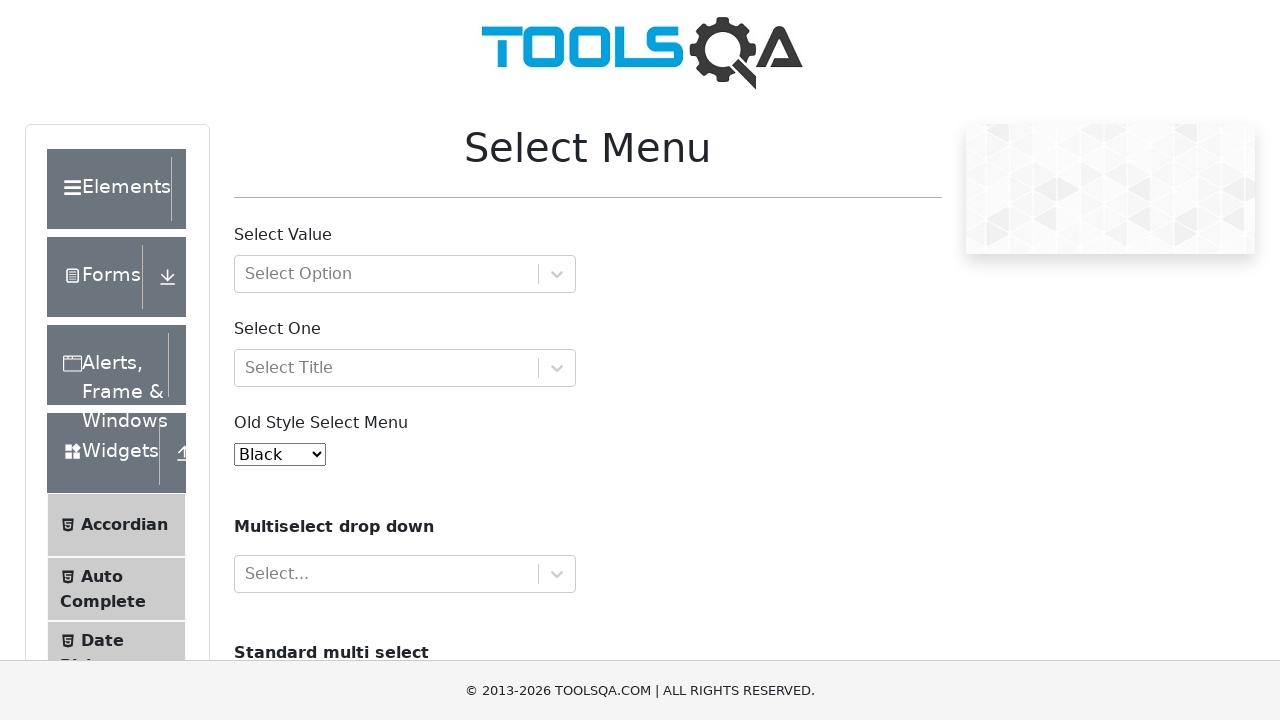

Verified that Black was successfully selected by value
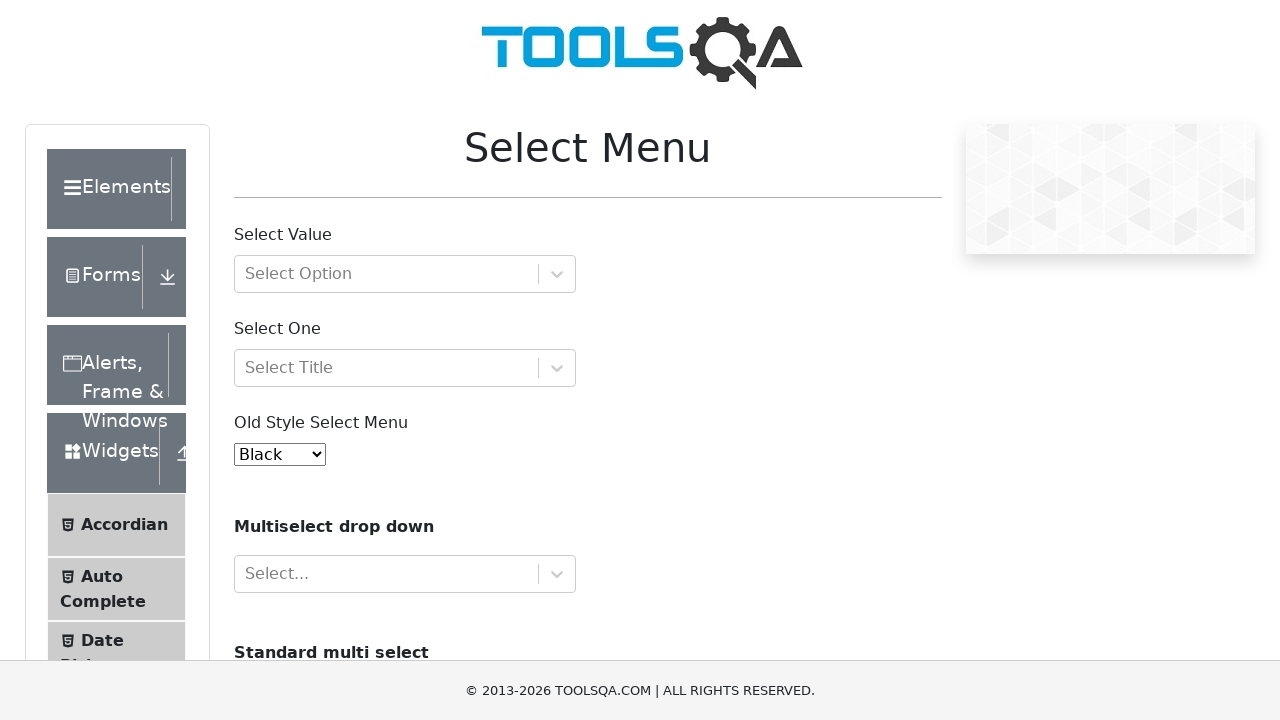

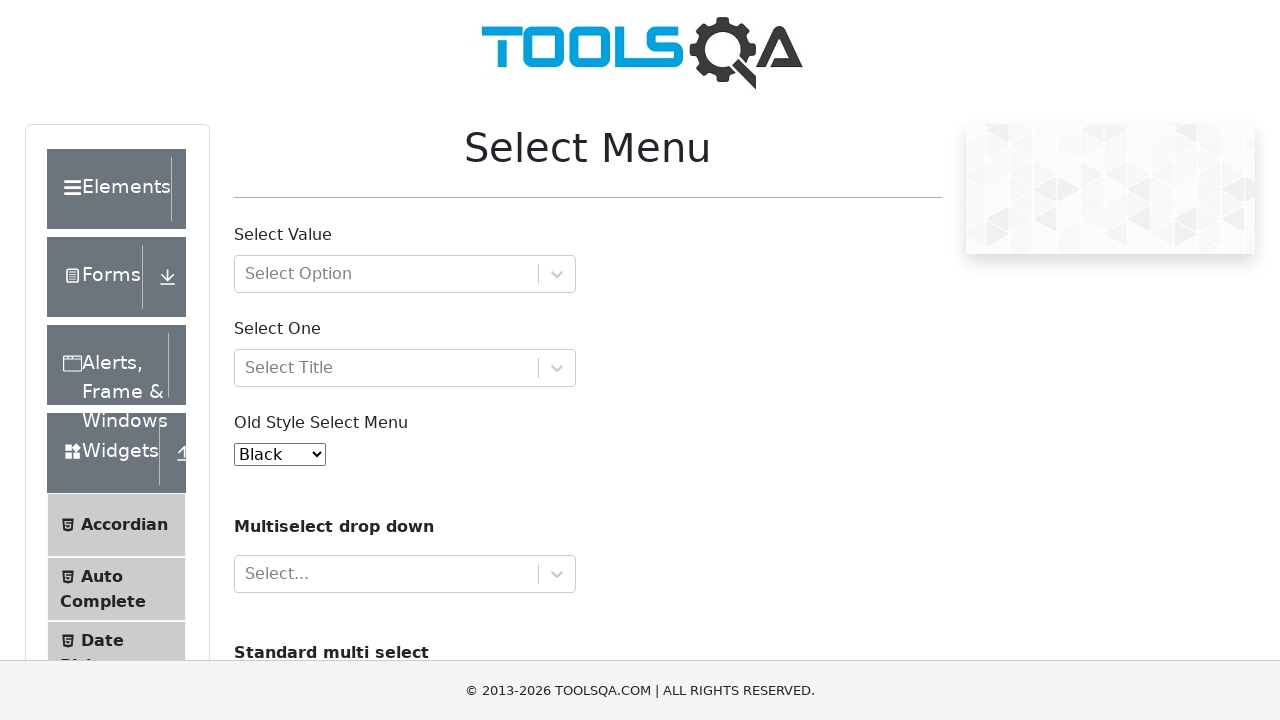